Fills out a registration form with test data and submits it, then verifies the success message

Starting URL: http://suninjuly.github.io/registration1.html

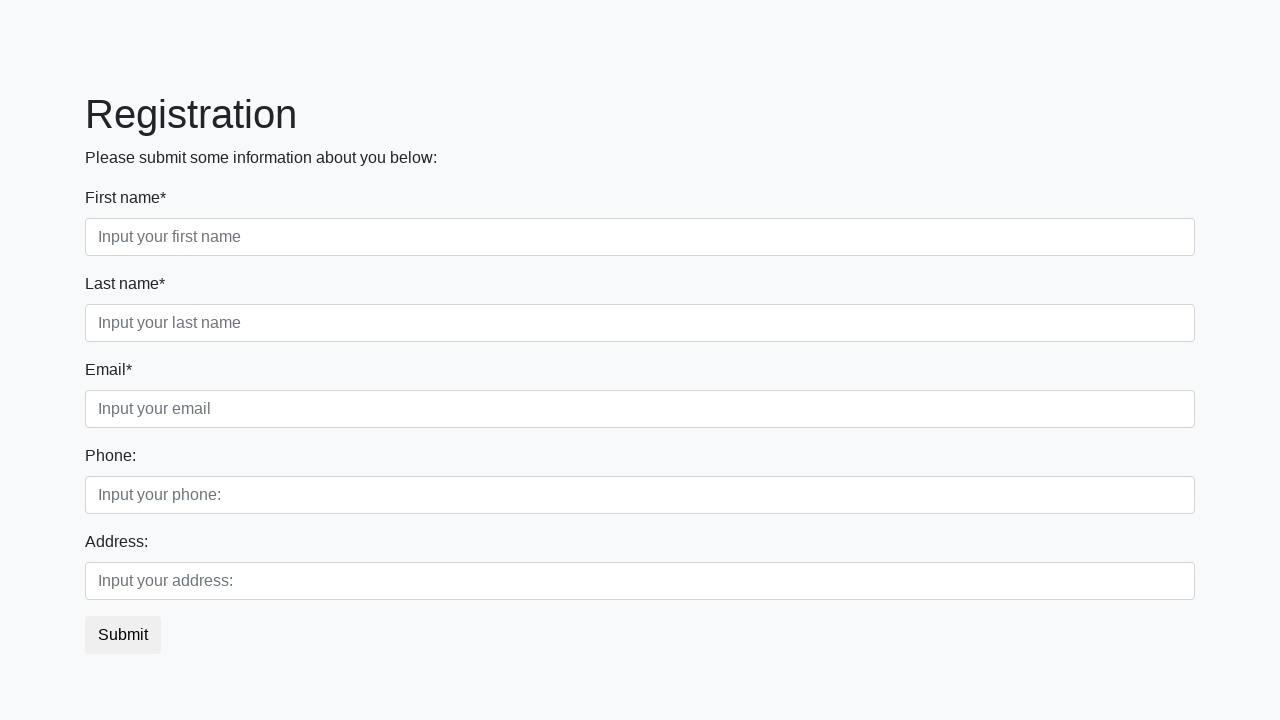

Filled first name field with 'name' on body > div > form > div.first_block > div.form-group.first_class > input
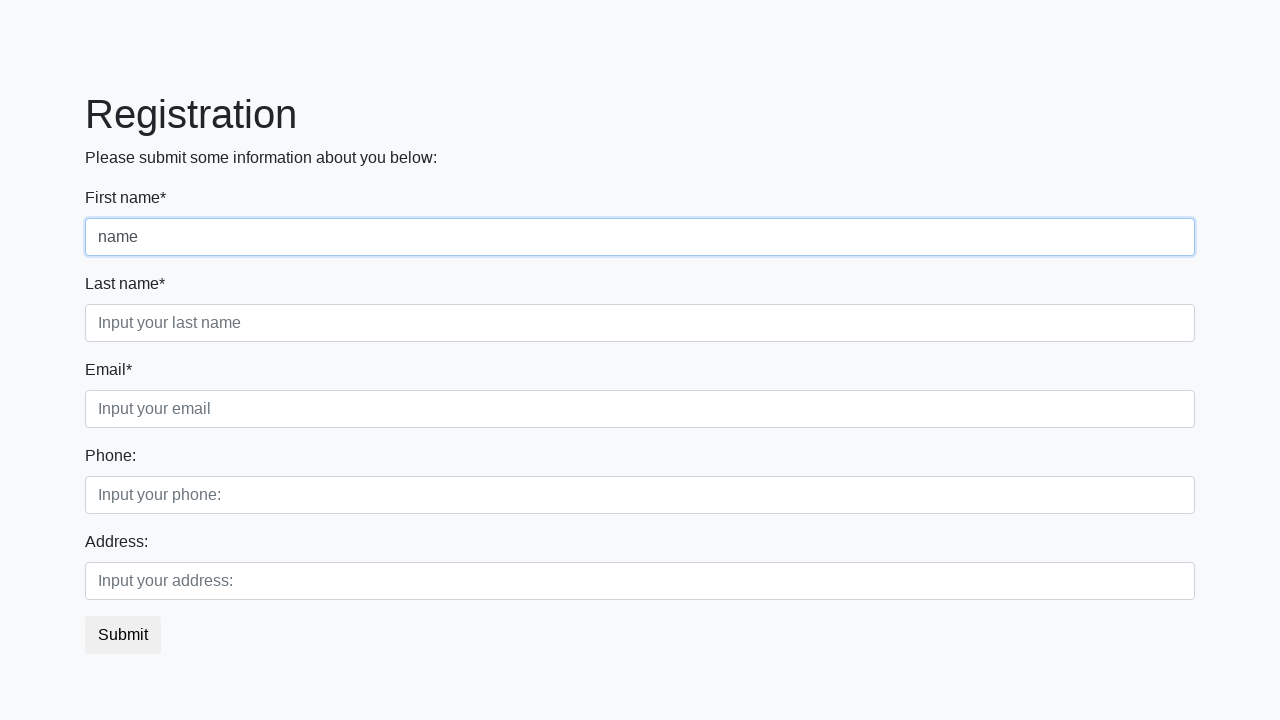

Filled last name field with 'lastname' on body > div > form > div.first_block > div.form-group.second_class > input
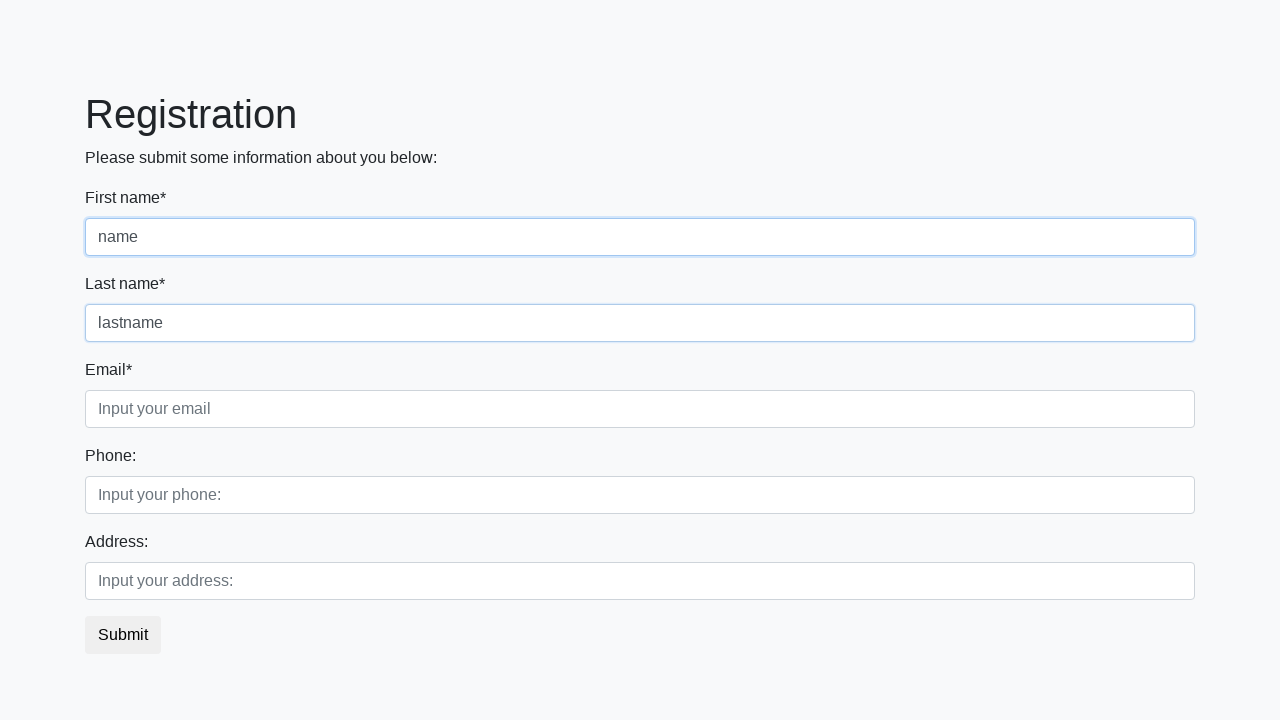

Filled email field with 'test@example.com' on body > div > form > div.first_block > div.form-group.third_class > input
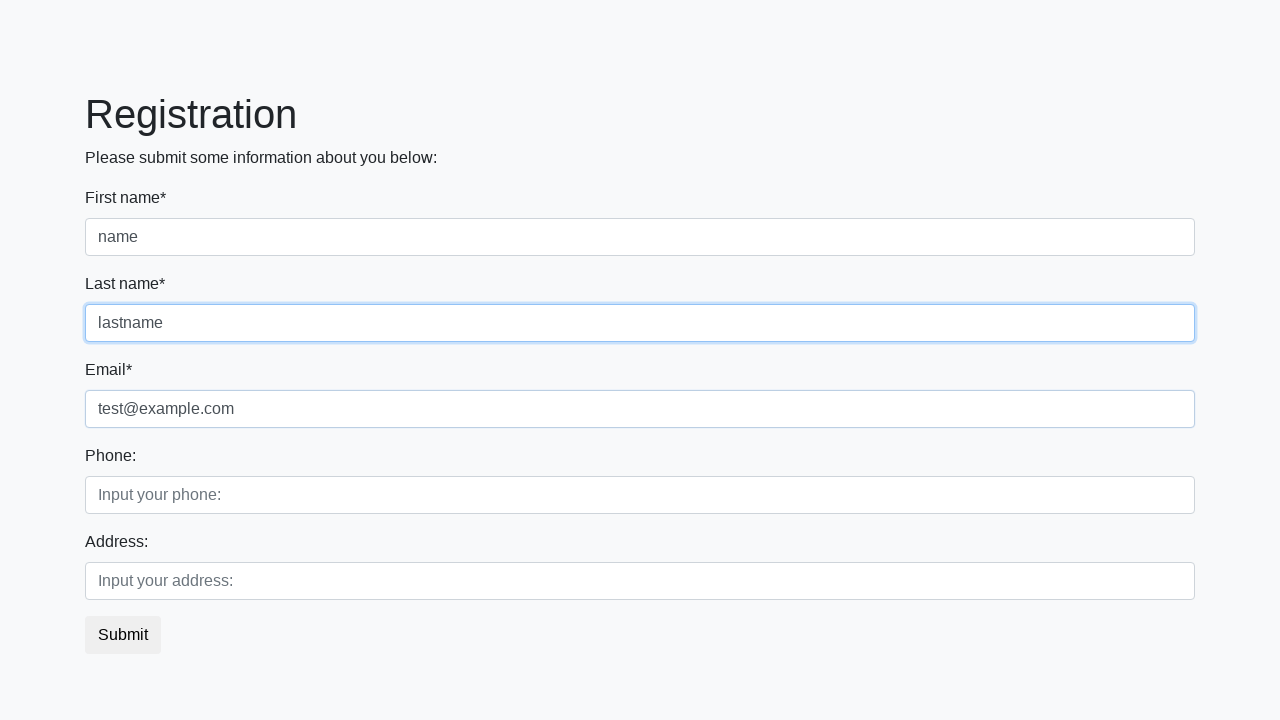

Clicked submit button to register at (123, 635) on body > div > form > button
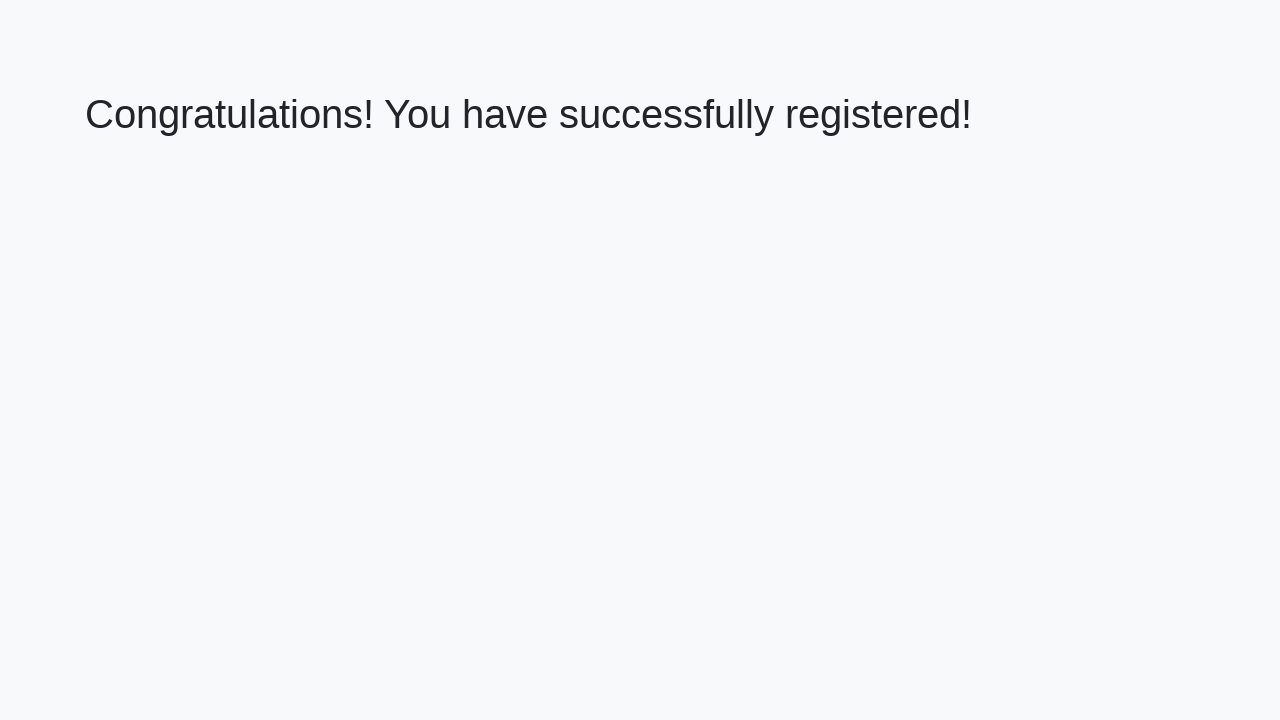

Success message header loaded
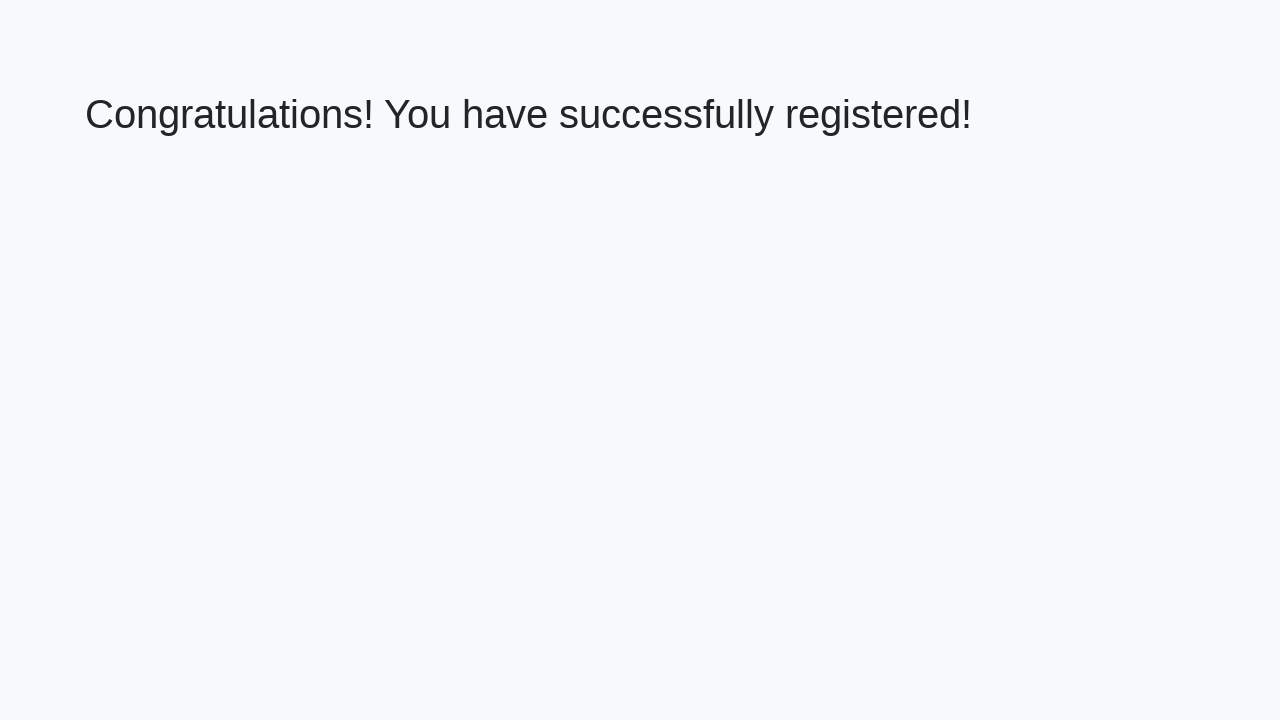

Verified success message: 'Congratulations! You have successfully registered!'
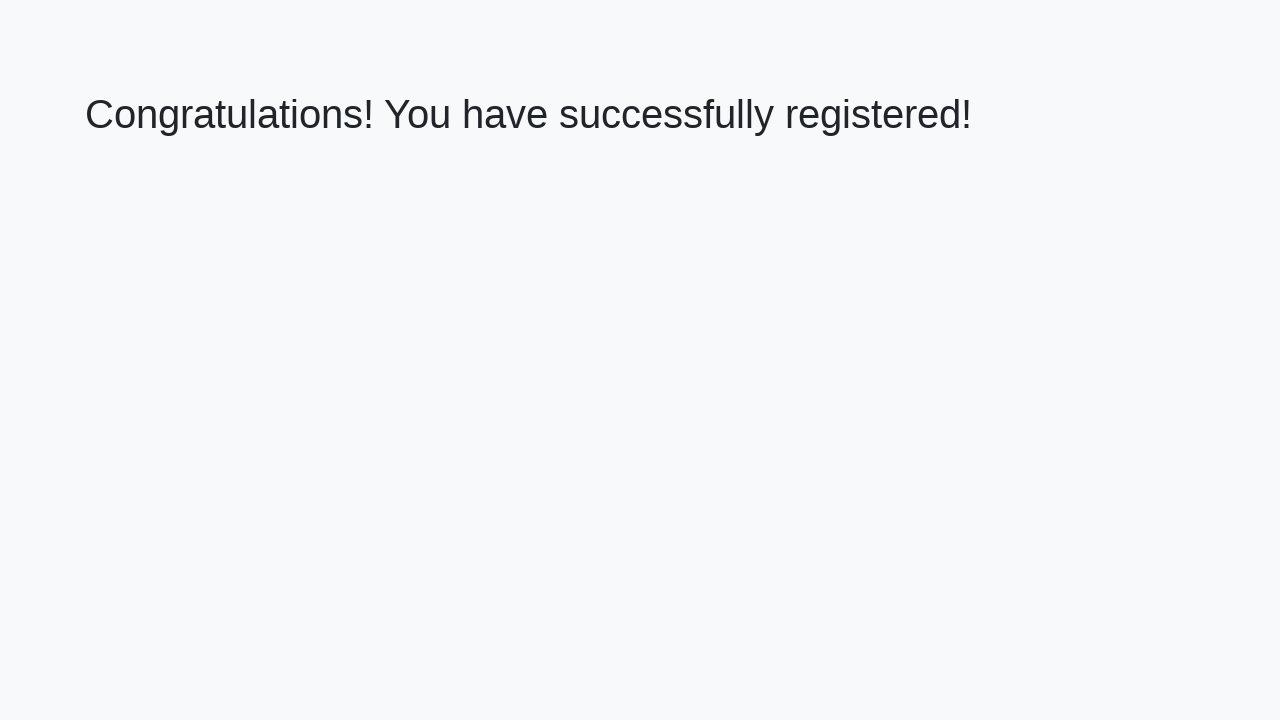

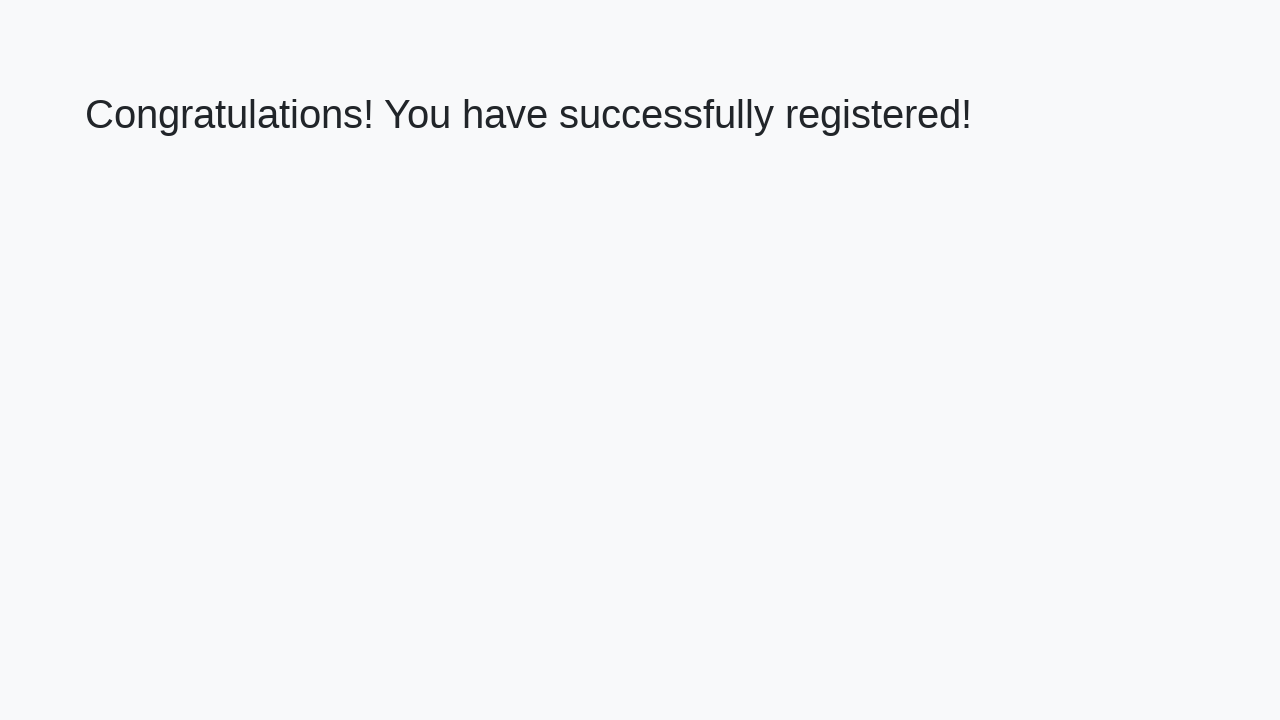